Tests unmarking todo items as complete by unchecking their checkboxes

Starting URL: https://demo.playwright.dev/todomvc

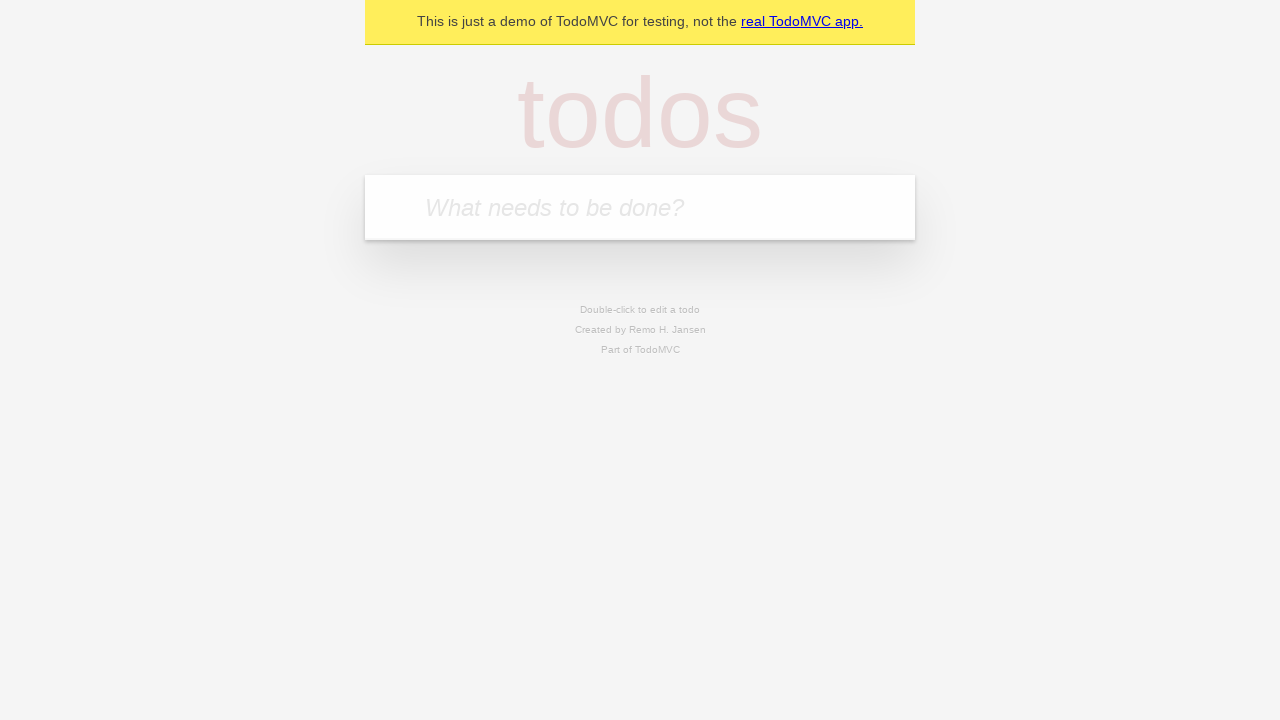

Filled input field with 'buy some cheese' on internal:attr=[placeholder="What needs to be done?"i]
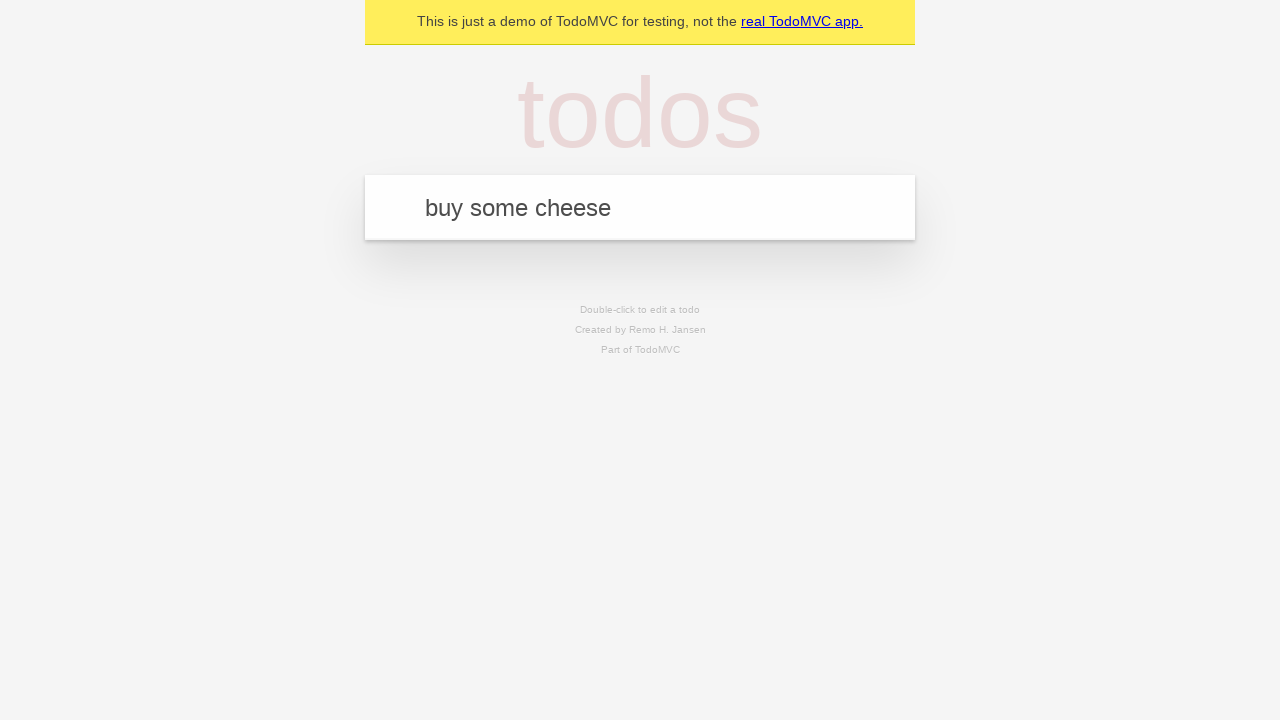

Pressed Enter to create first todo item on internal:attr=[placeholder="What needs to be done?"i]
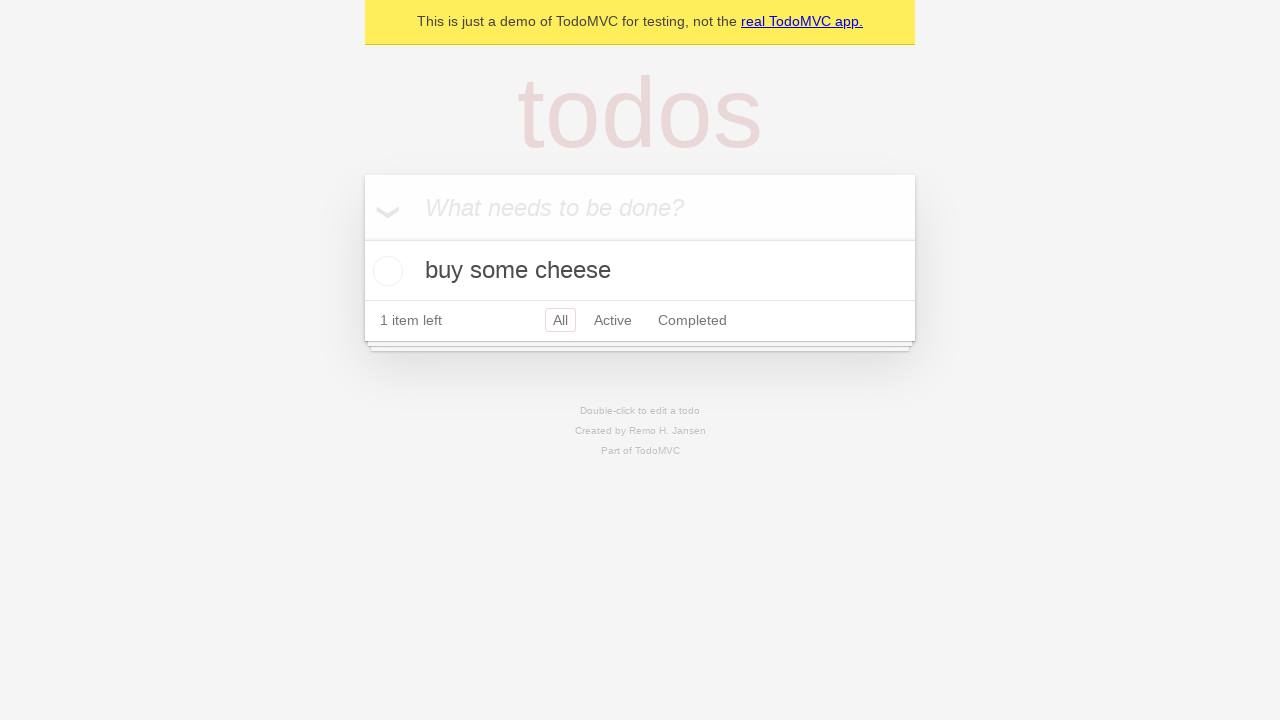

Filled input field with 'feed the cat' on internal:attr=[placeholder="What needs to be done?"i]
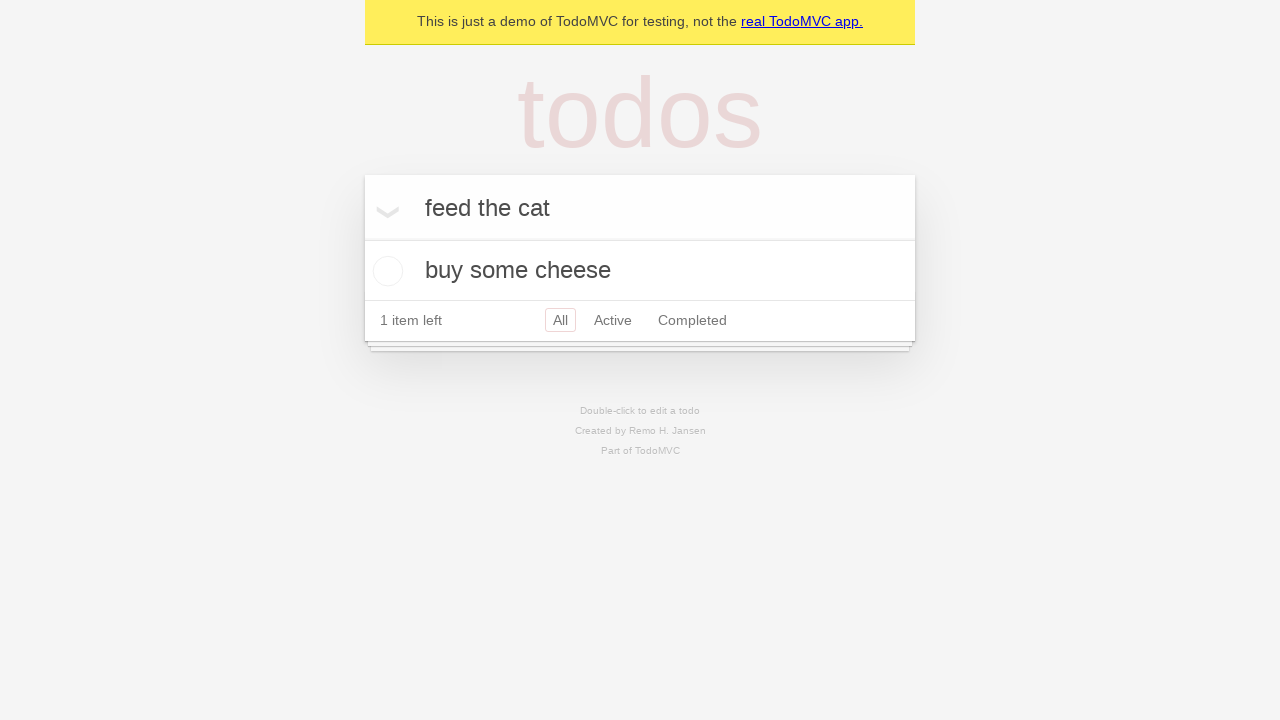

Pressed Enter to create second todo item on internal:attr=[placeholder="What needs to be done?"i]
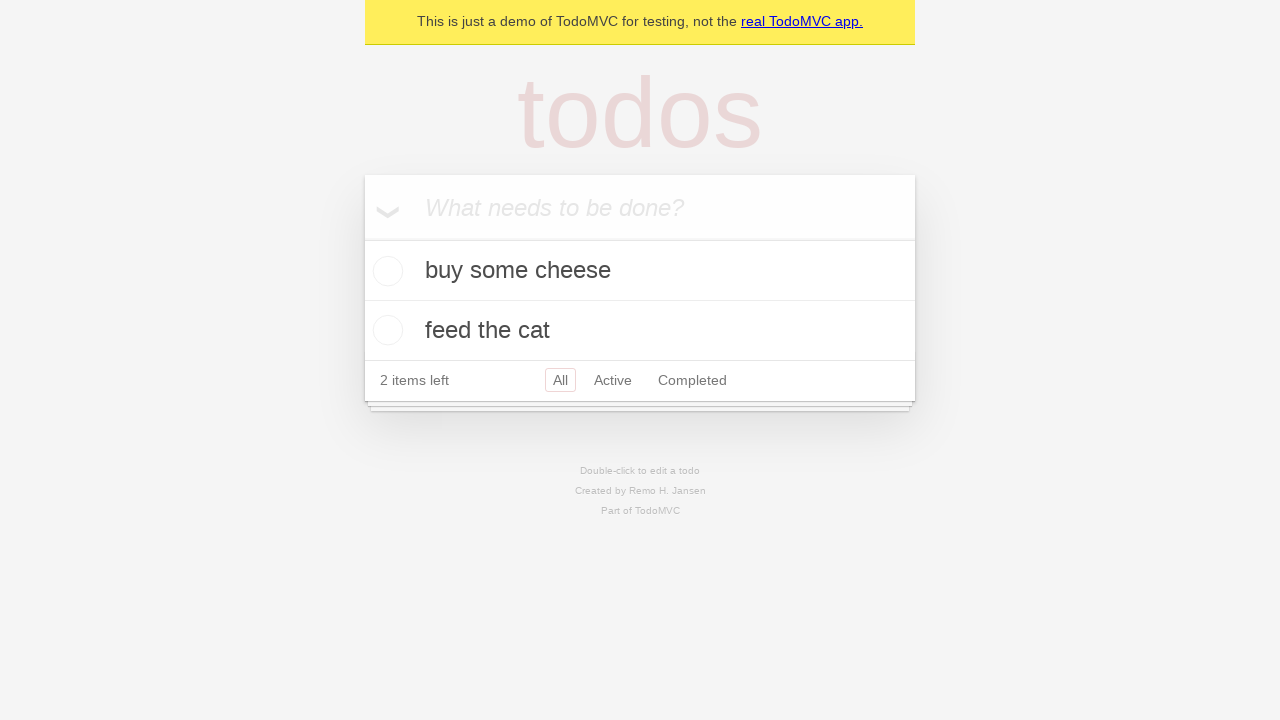

Checked first todo item to mark as complete at (385, 271) on internal:testid=[data-testid="todo-item"s] >> nth=0 >> internal:role=checkbox
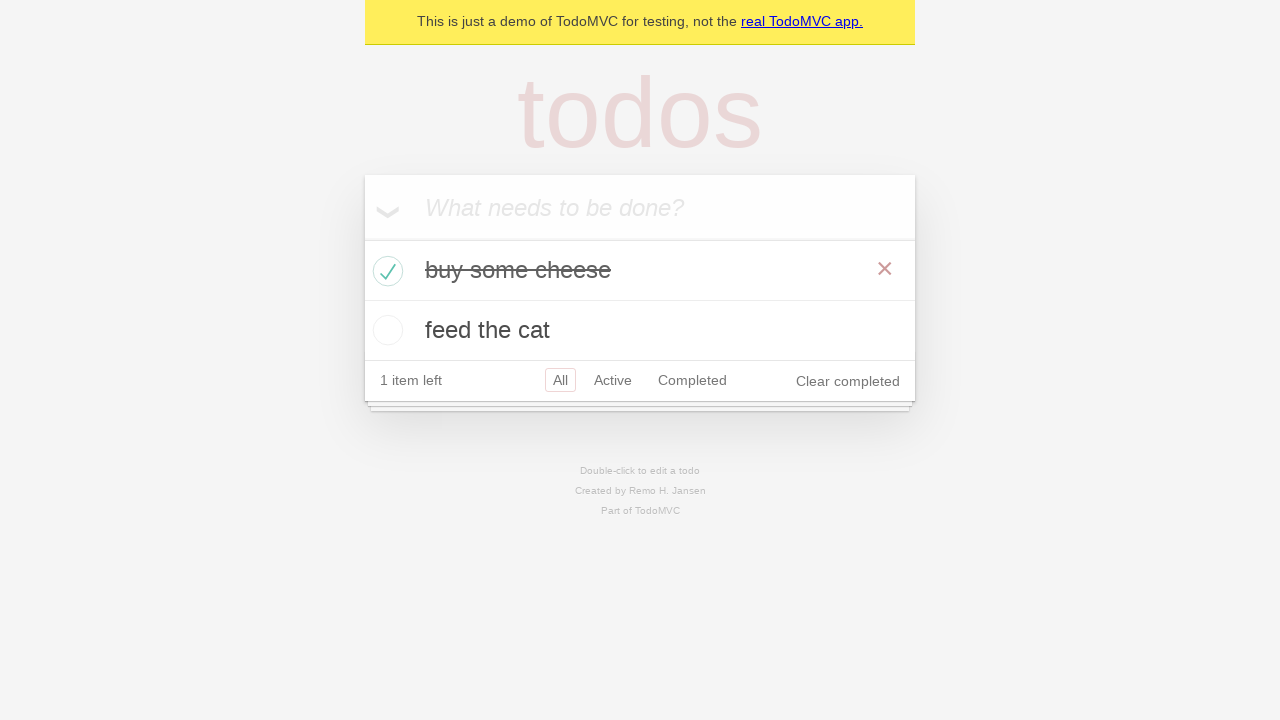

Unchecked first todo item to un-mark as complete at (385, 271) on internal:testid=[data-testid="todo-item"s] >> nth=0 >> internal:role=checkbox
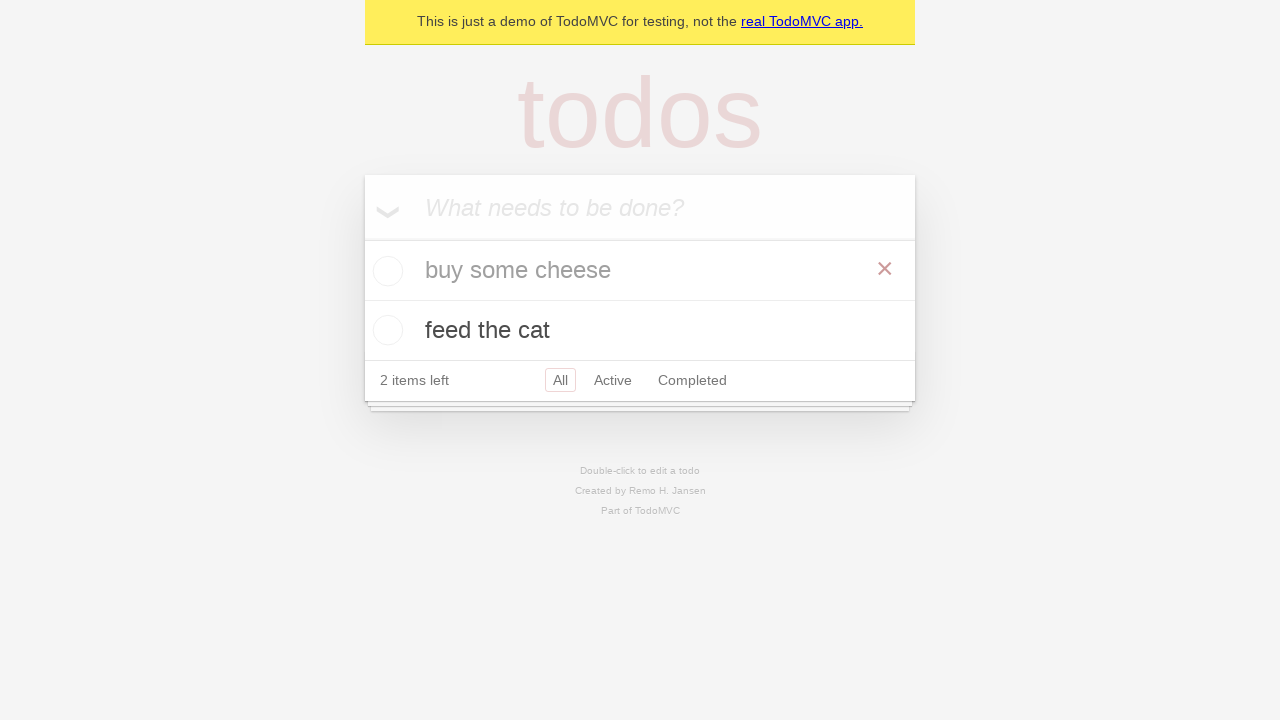

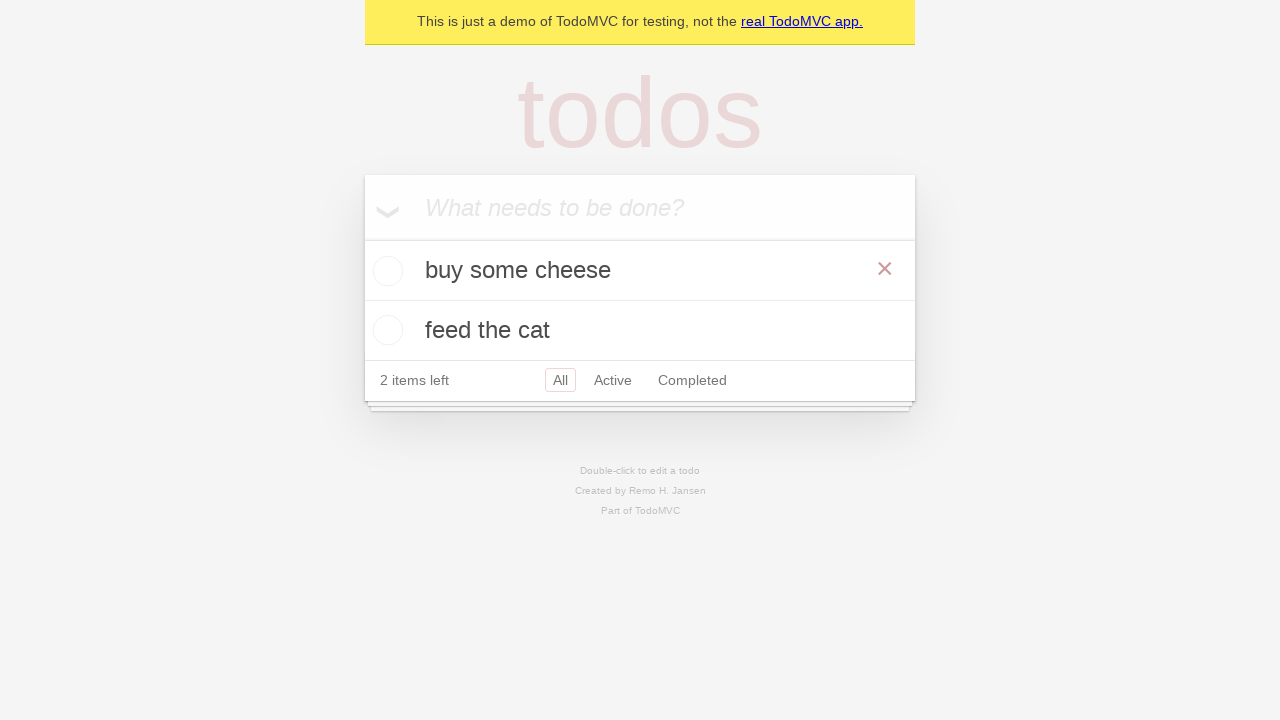